Tests the Formy autocomplete form by filling in various address fields using different XPath selector strategies, then navigates back to the main page

Starting URL: https://formy-project.herokuapp.com/autocomplete

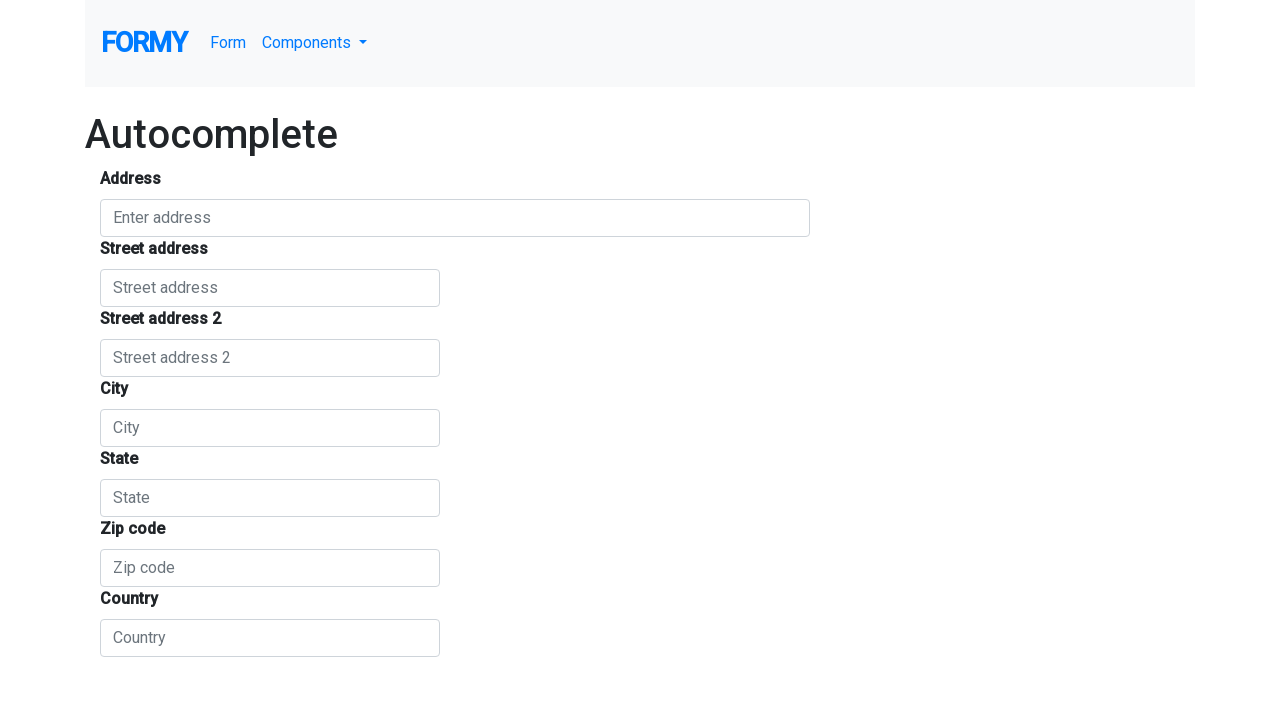

Filled autocomplete field with 'Acasa' using XPath with id attribute on //input[@id="autocomplete"]
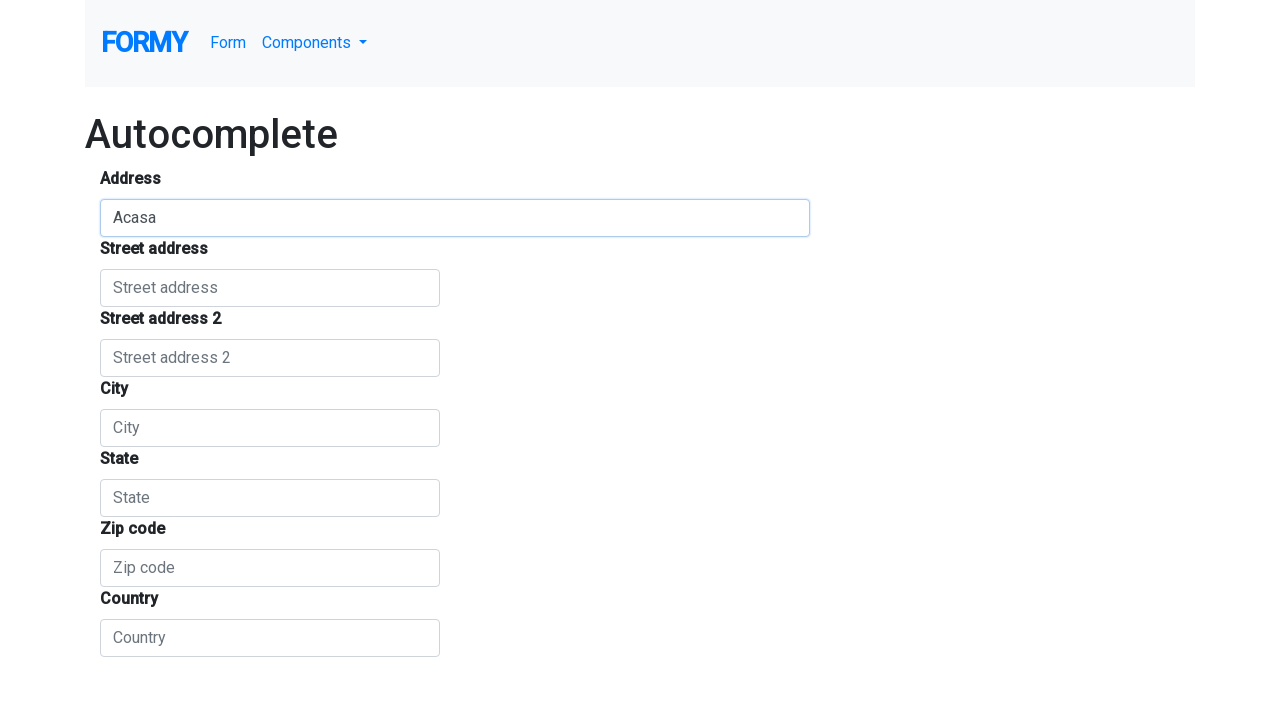

Filled street number field with 'Str. Eliade' using XPath with wildcard on //*[@id="street_number"]
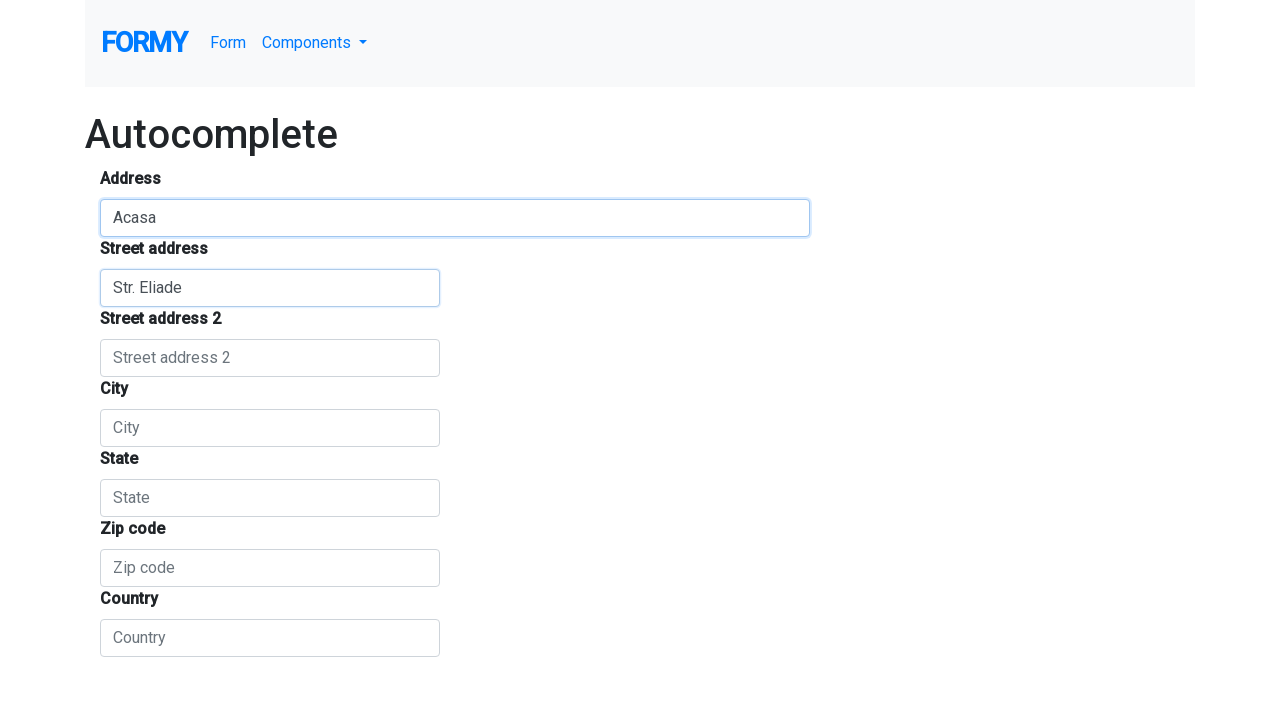

Filled locality field with 'Cluj' using XPath navigation on //div/div//input[@id="locality"]
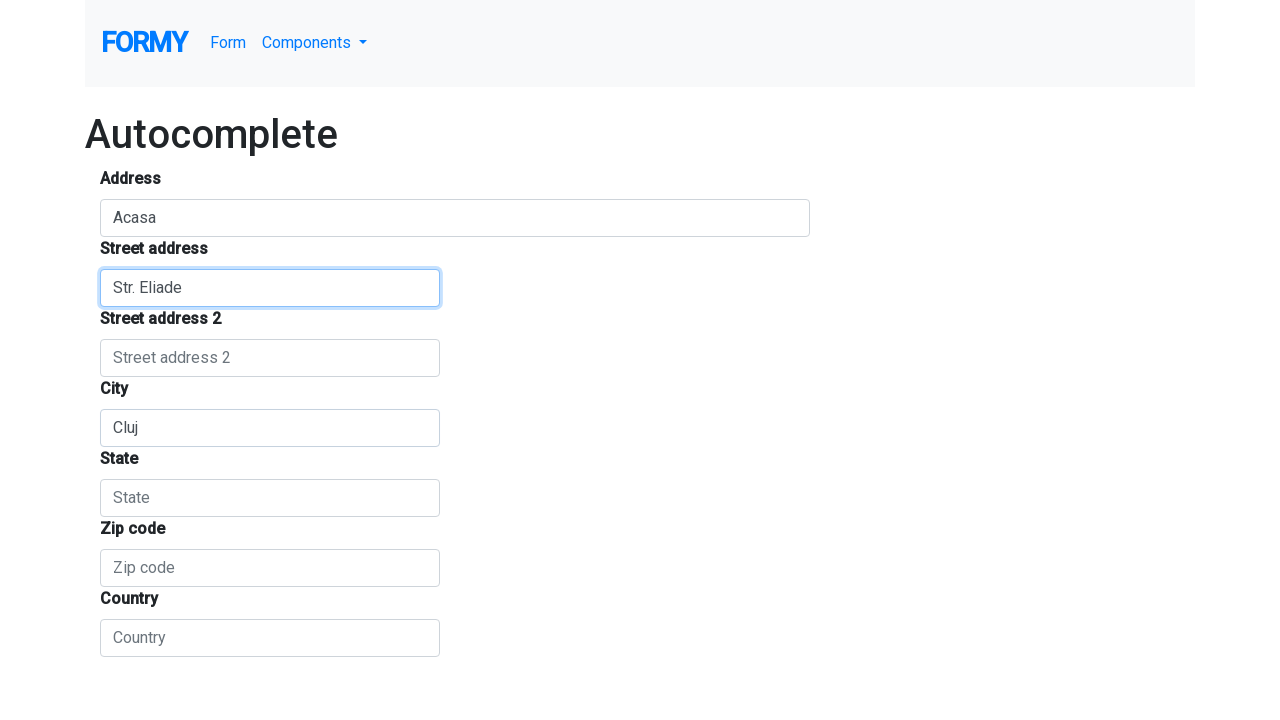

Filled state field with 'Cluj-Napoca' using XPath with form descendant on //form//input[@id="administrative_area_level_1"]
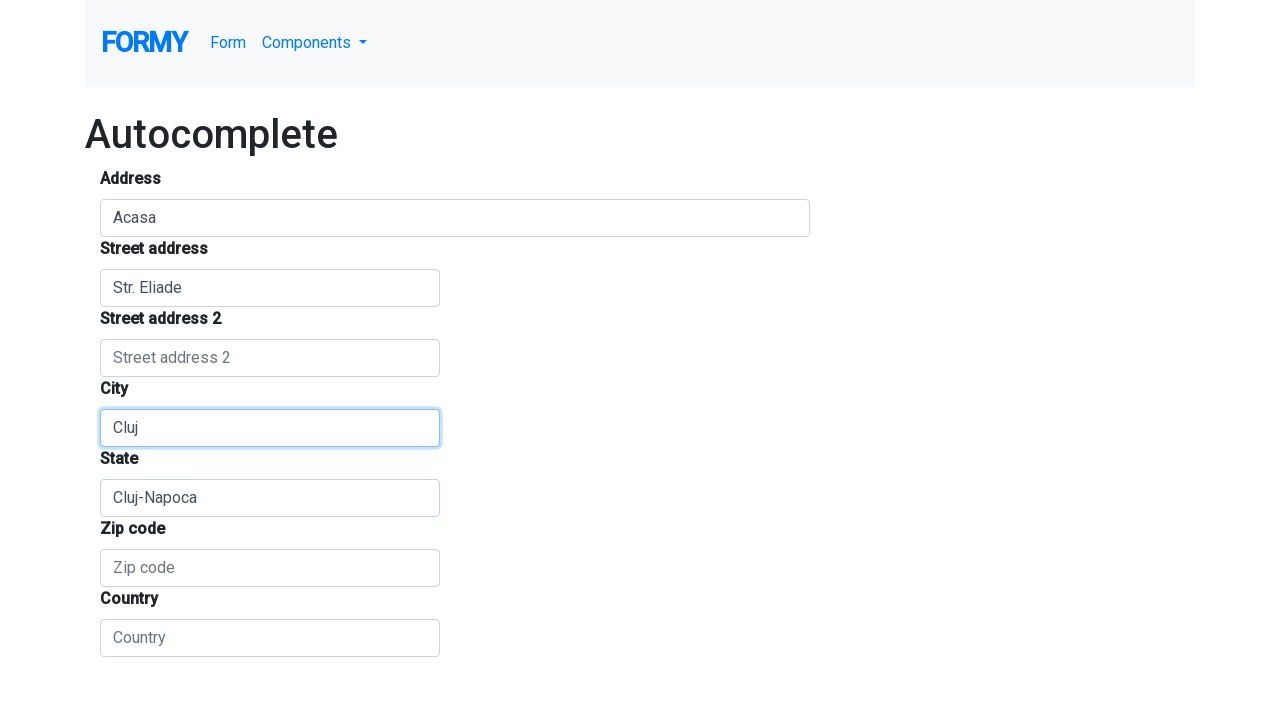

Filled country field with 'Romania' using XPath with index on (//input[@class="form-control"])[6]
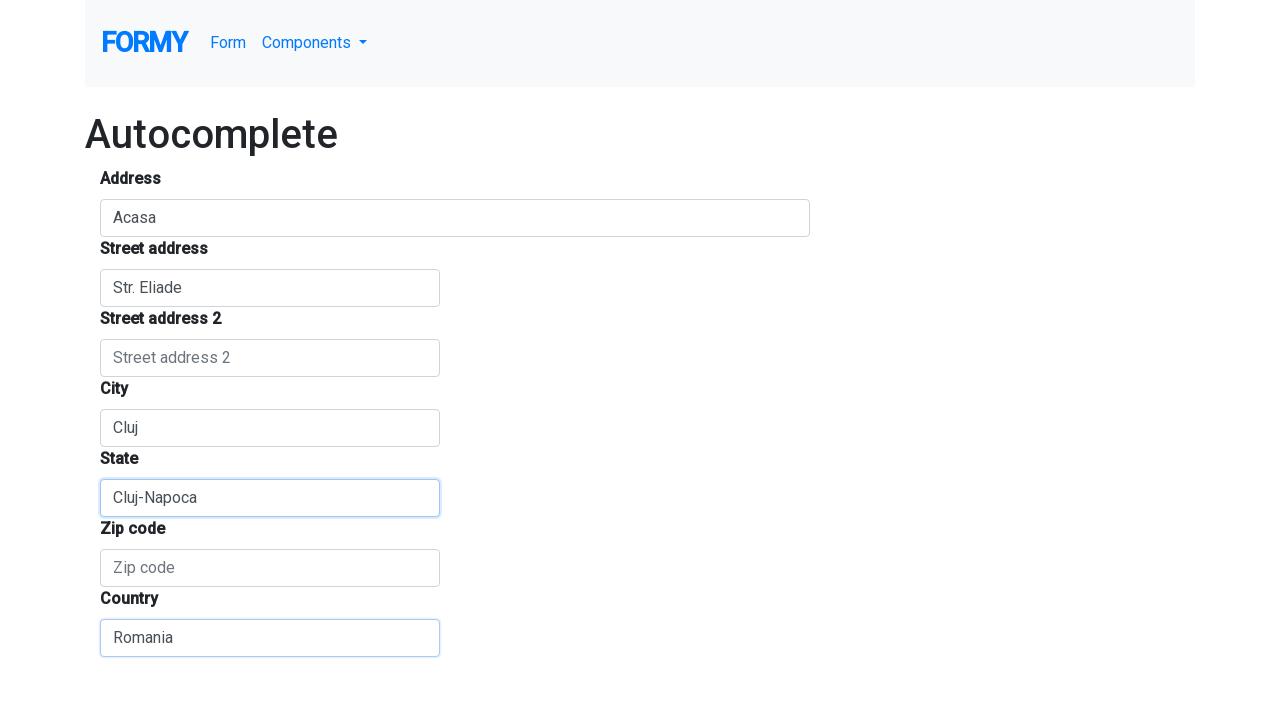

Located element using OR selector XPath
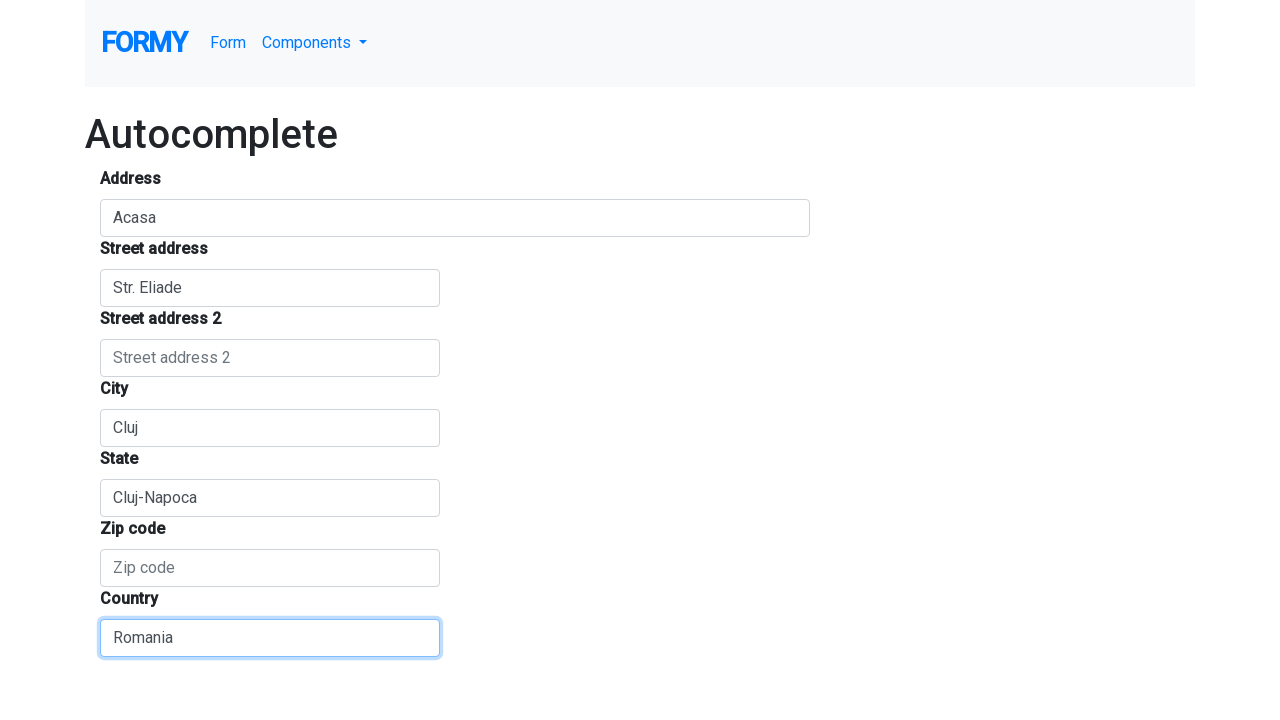

Cleared field using OR selector XPath on //input[@id="street_number"] | //input[@id="route"] | //input[@id="autocomplete"
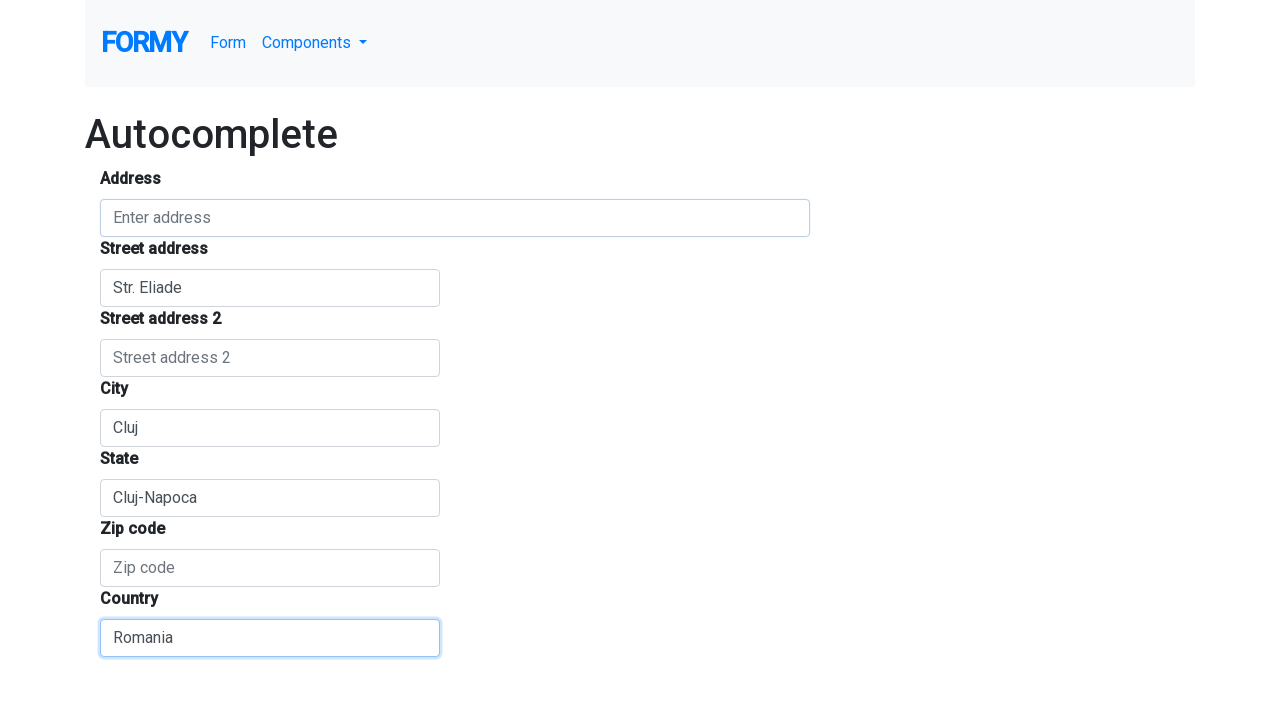

Filled field with 'Home' using OR selector XPath on //input[@id="street_number"] | //input[@id="route"] | //input[@id="autocomplete"
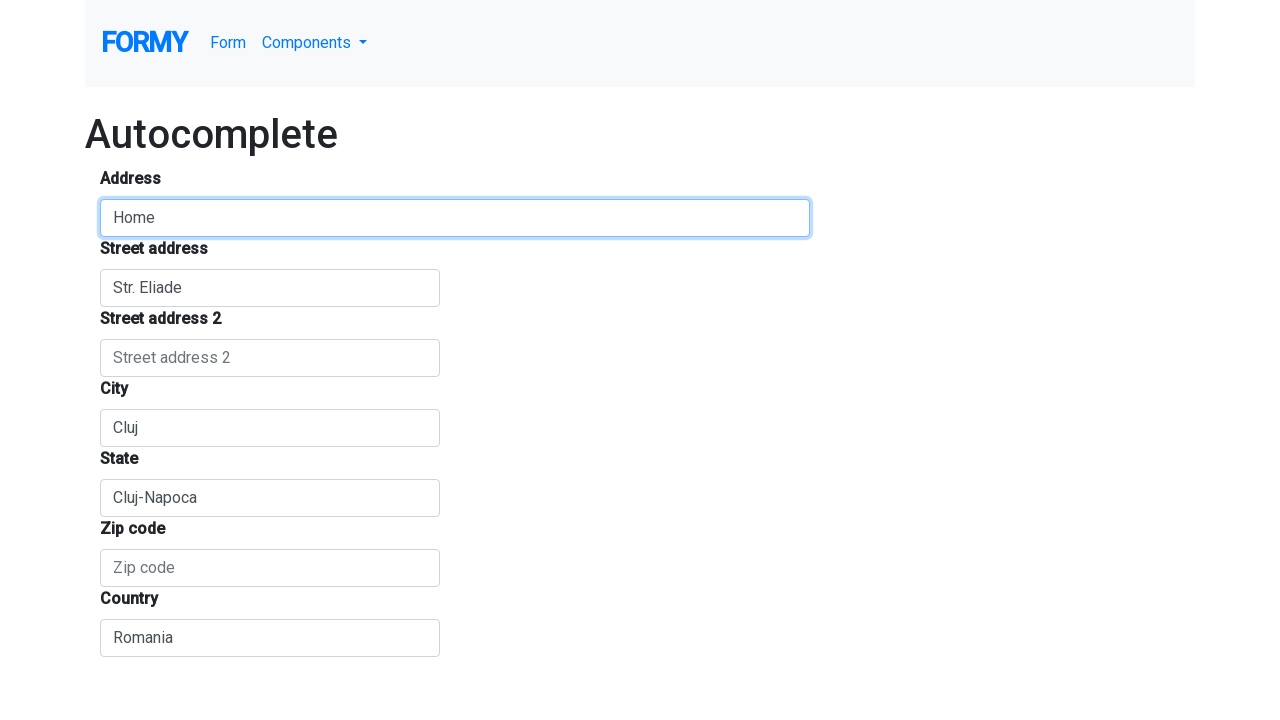

Cleared zip code field using placeholder text XPath on //input[@placeholder="Zip code"]
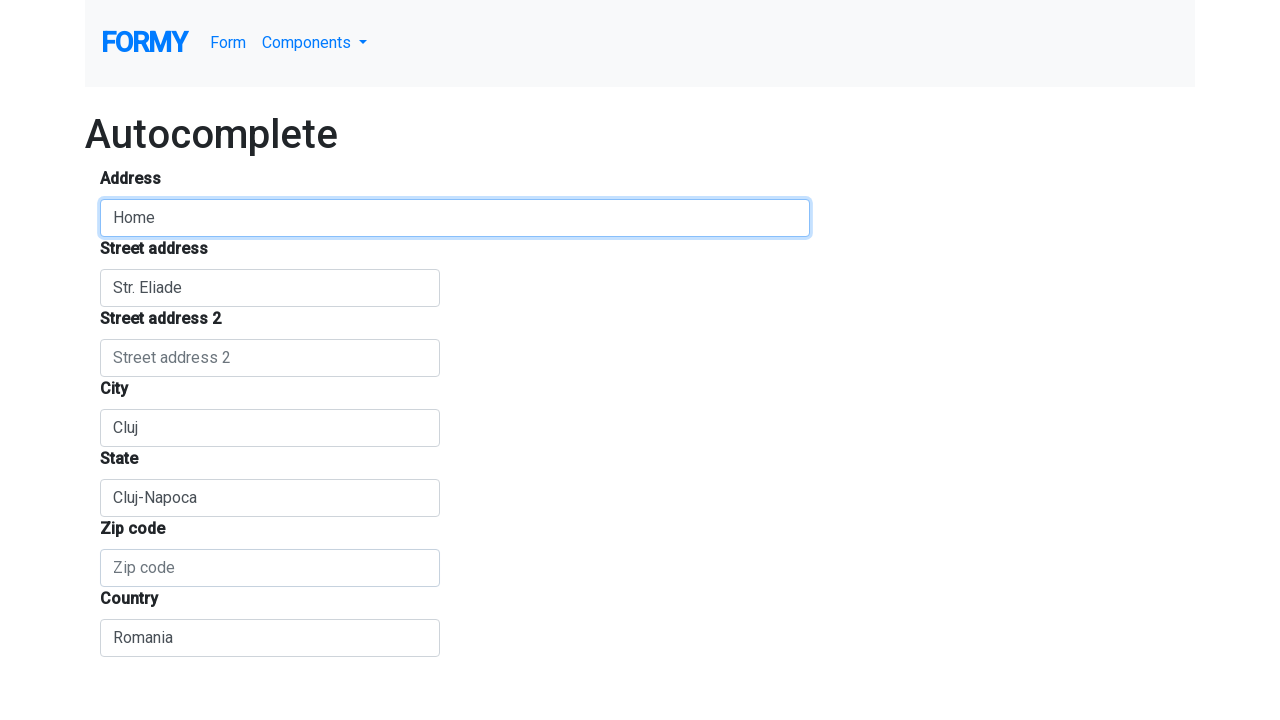

Filled zip code field with '222555999000' using placeholder text XPath on //input[@placeholder="Zip code"]
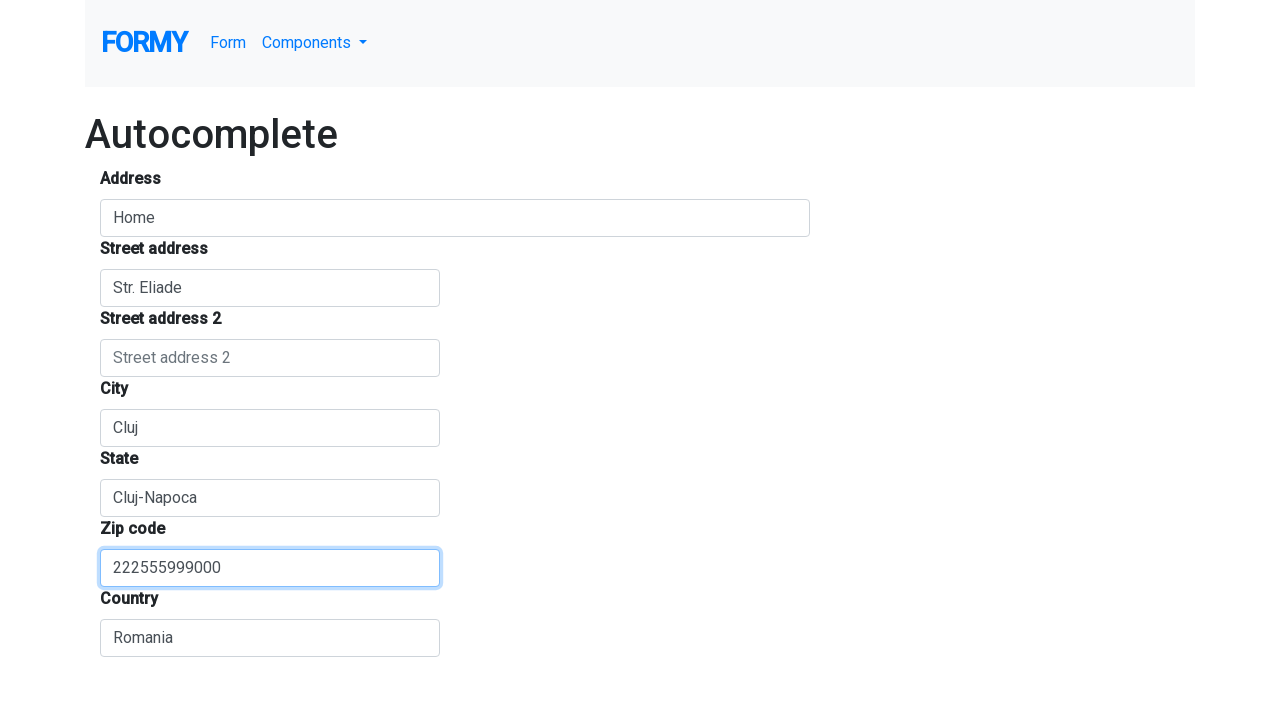

Clicked on Formy link to navigate back to main page at (144, 43) on xpath=//a[text()="Formy"]
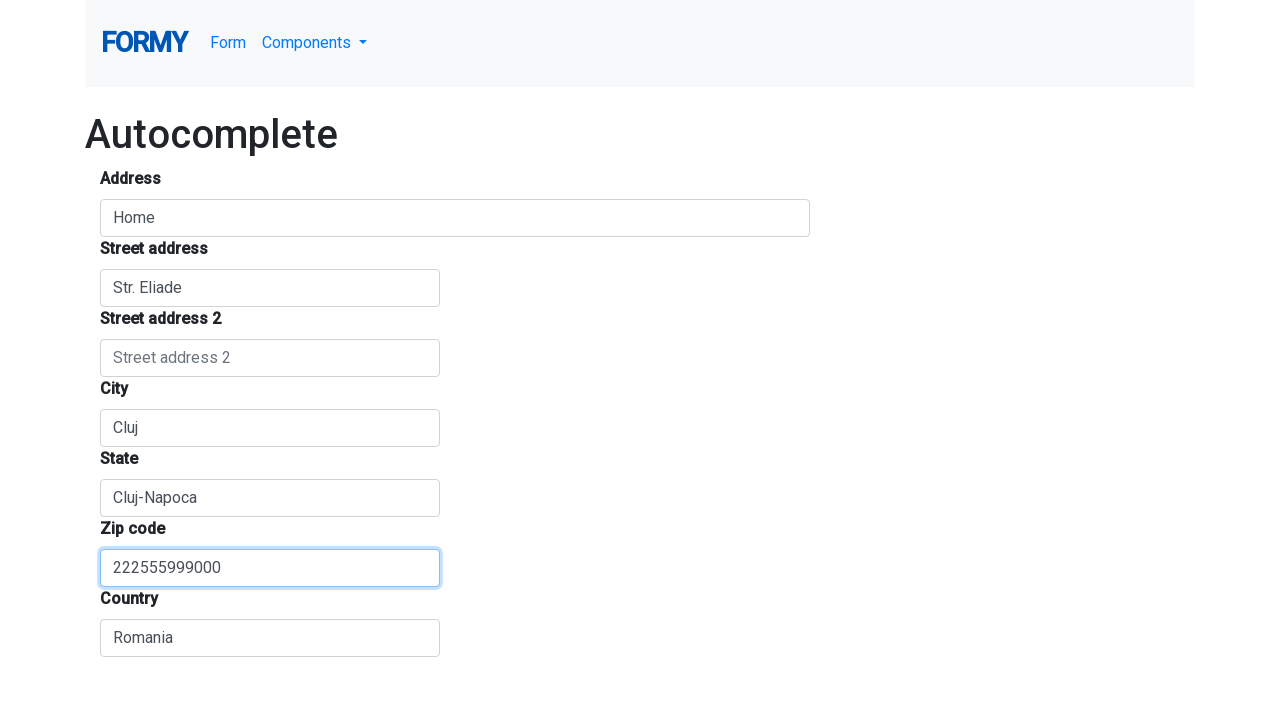

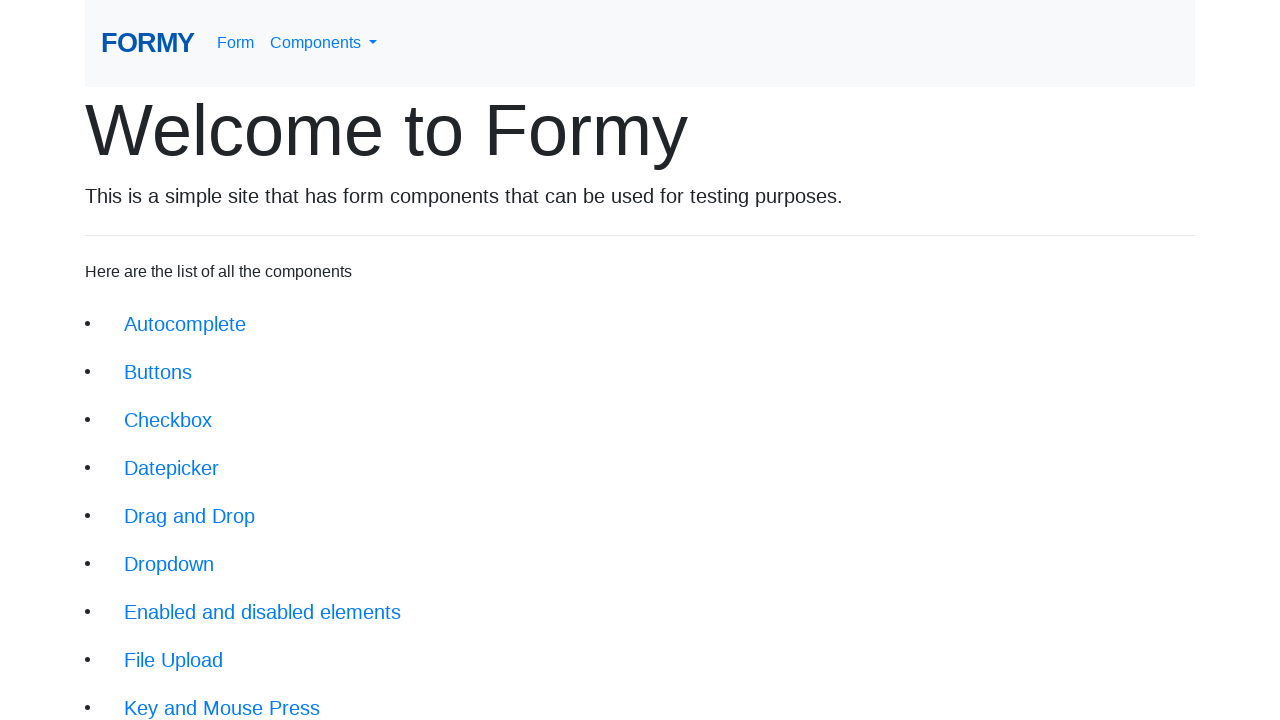